Tests drag and drop functionality by dragging an element horizontally by 100 pixels

Starting URL: https://jqueryui.com/draggable/

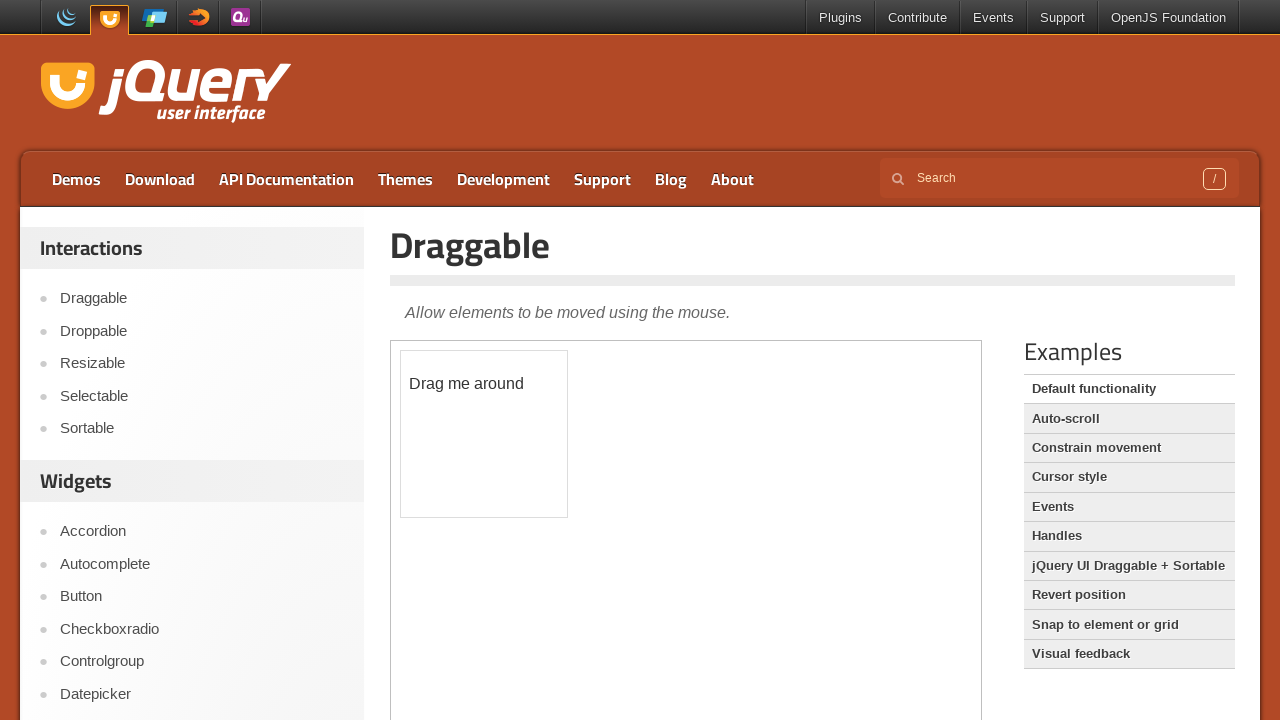

Located iframe containing draggable element
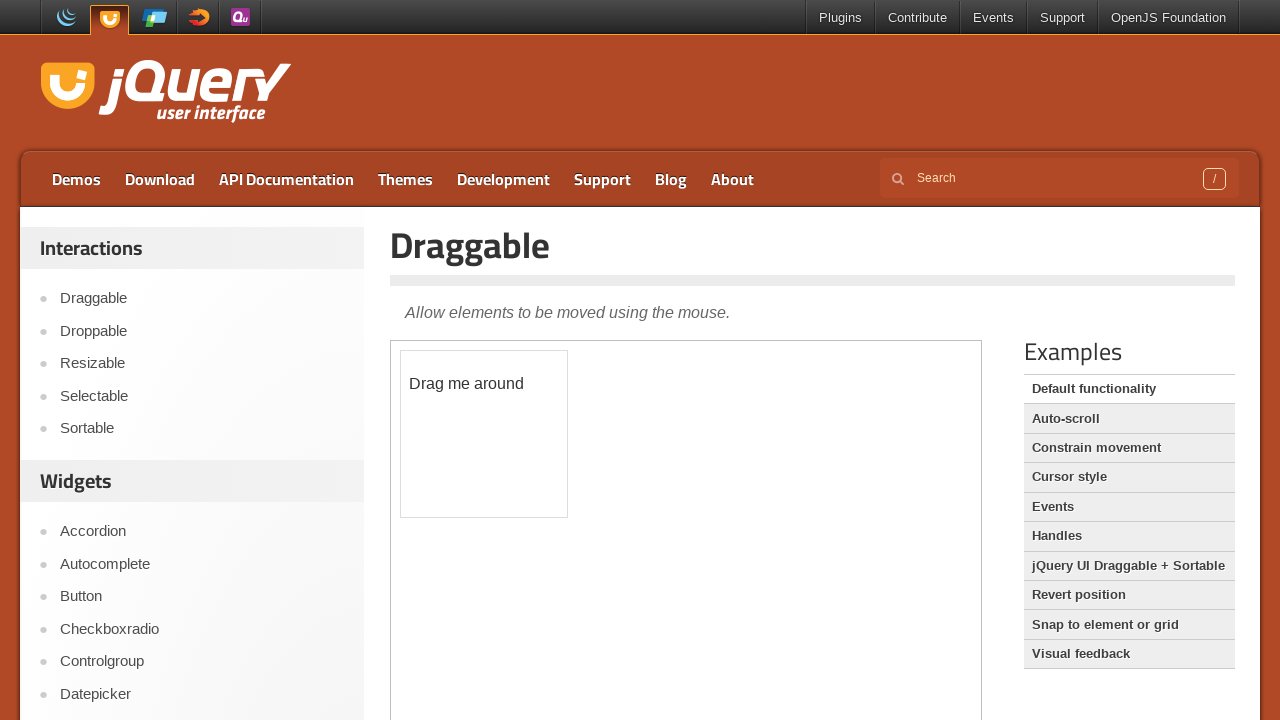

Located draggable box element with text 'Drag me around'
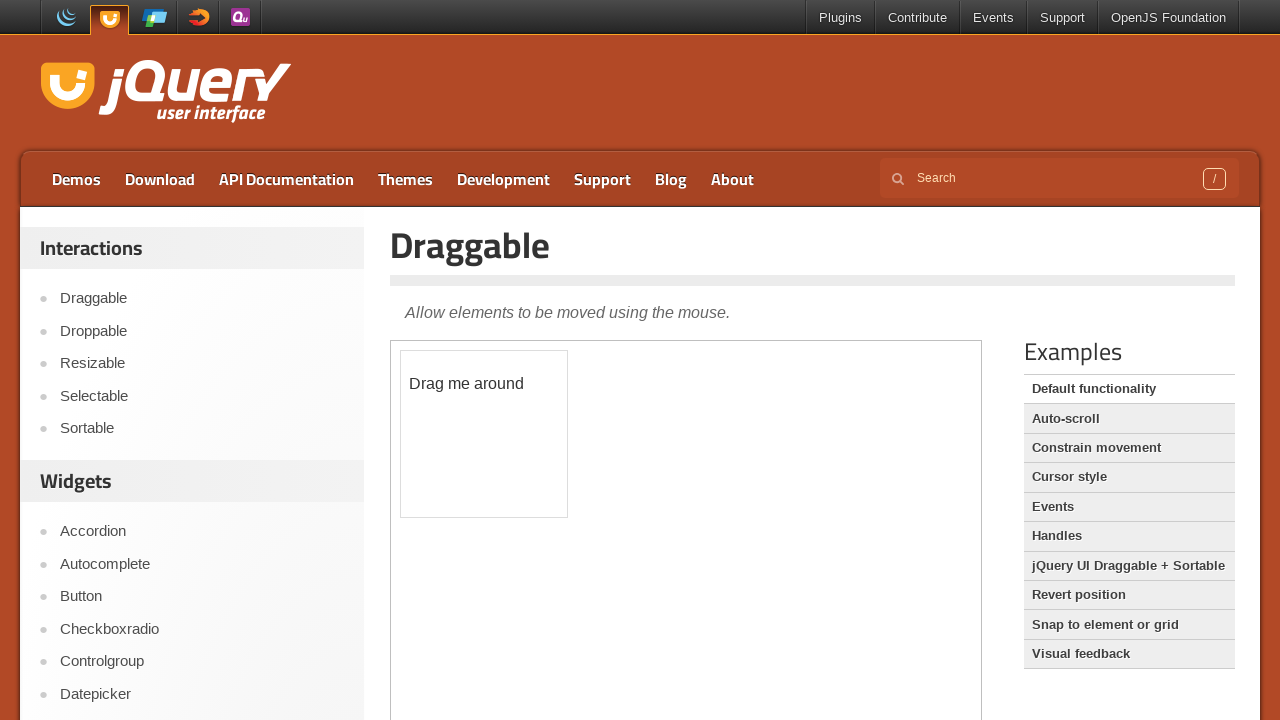

Retrieved bounding box coordinates of draggable element
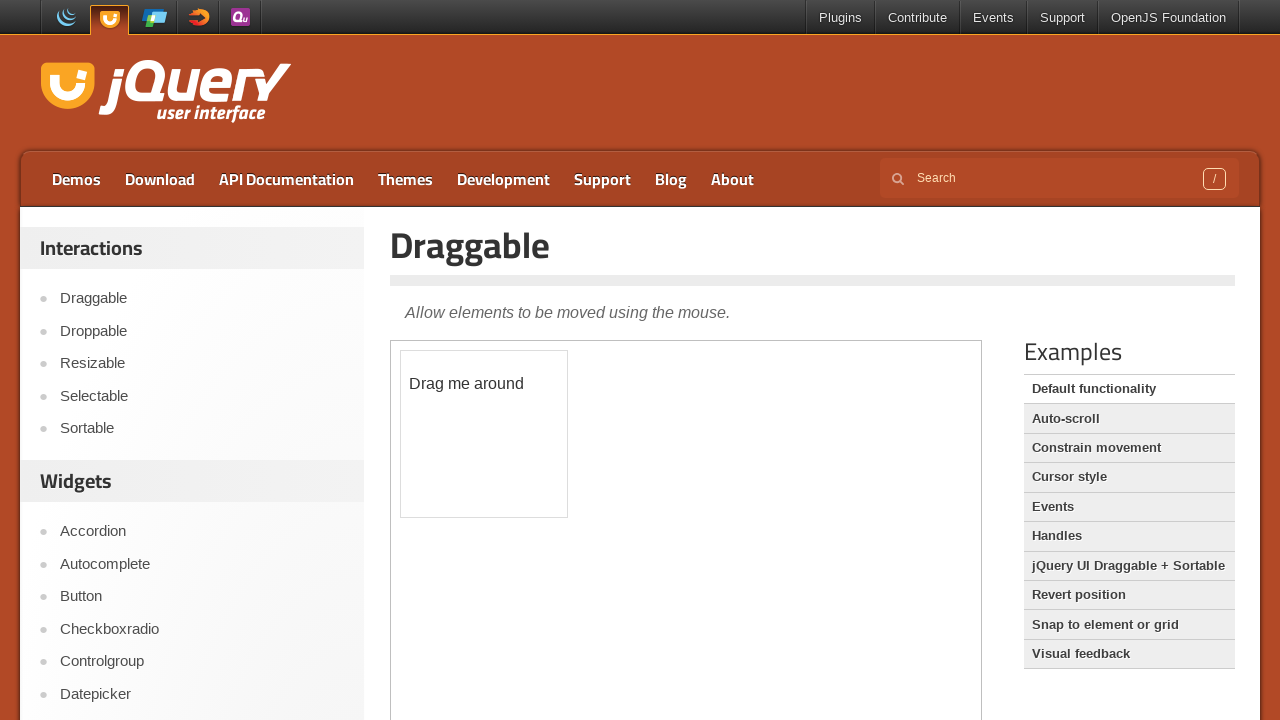

Moved mouse to center of draggable element at (484, 384)
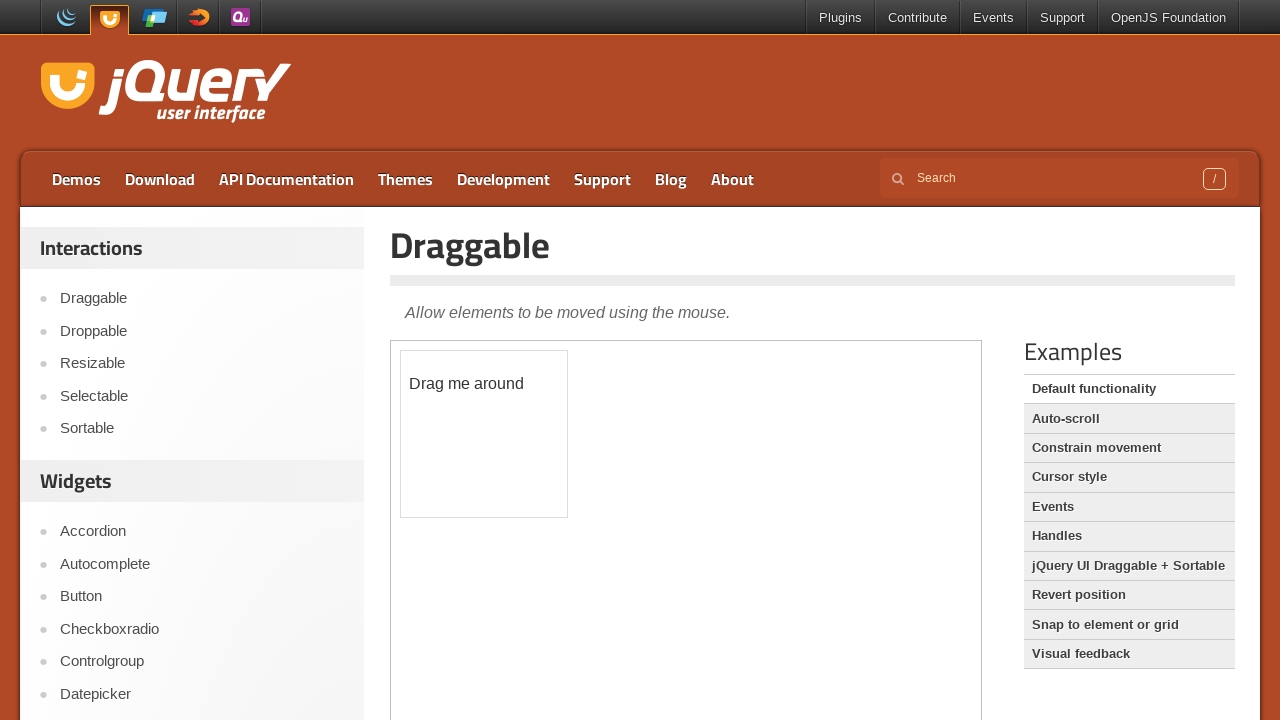

Pressed mouse button down to initiate drag at (484, 384)
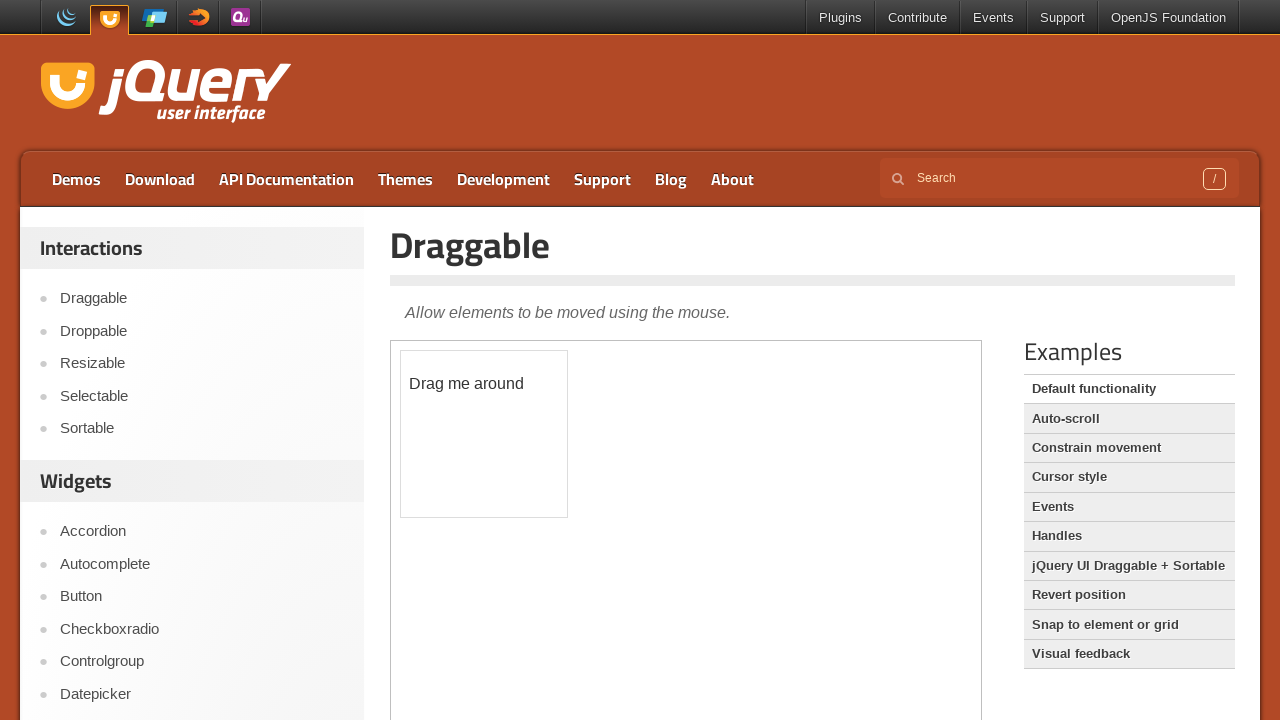

Moved mouse 100 pixels to the right while dragging at (584, 384)
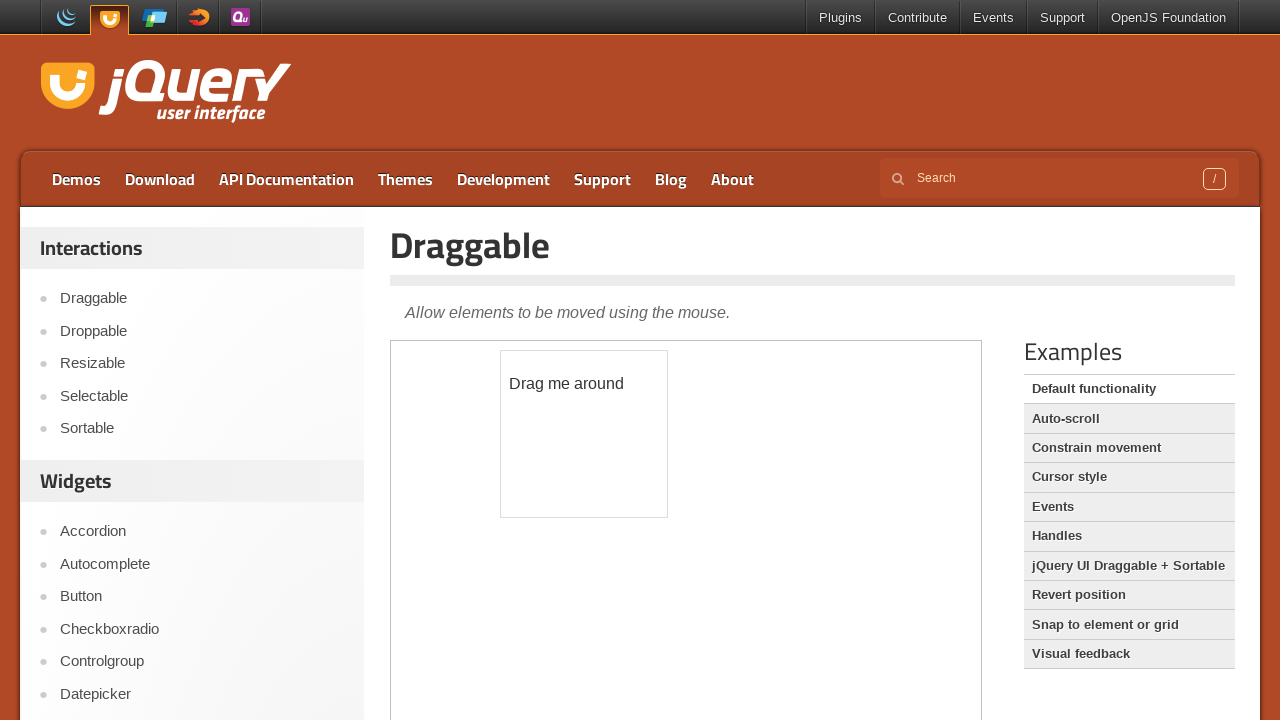

Released mouse button to complete drag operation at (584, 384)
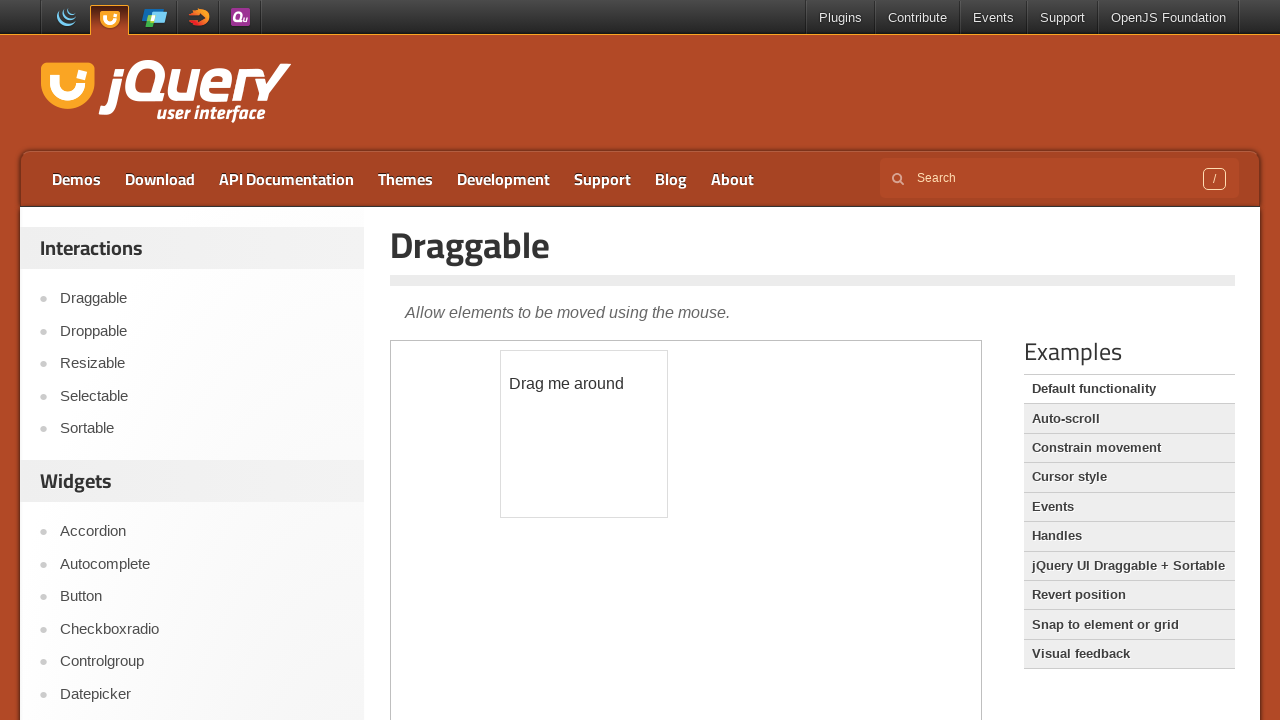

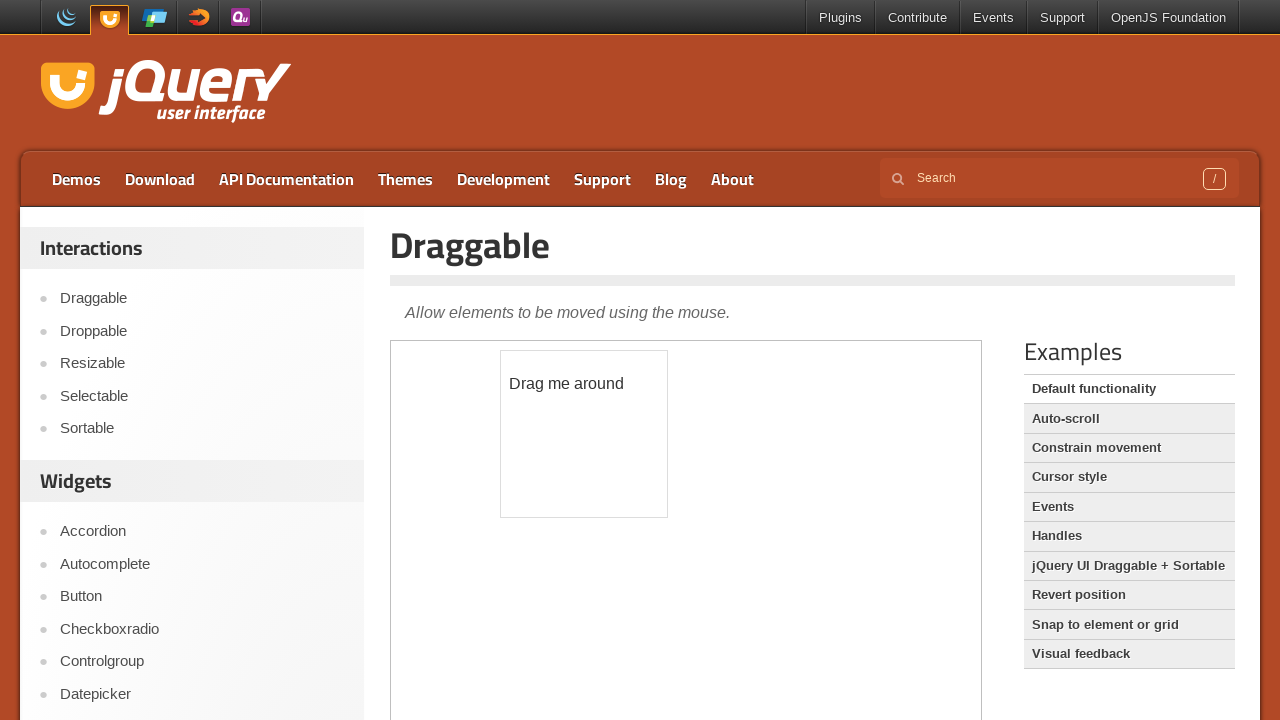